Tests checkbox selection functionality on a dummy booking website by clicking checkboxes and verifying their selected state

Starting URL: https://sqatools.in/dummy-booking-website/

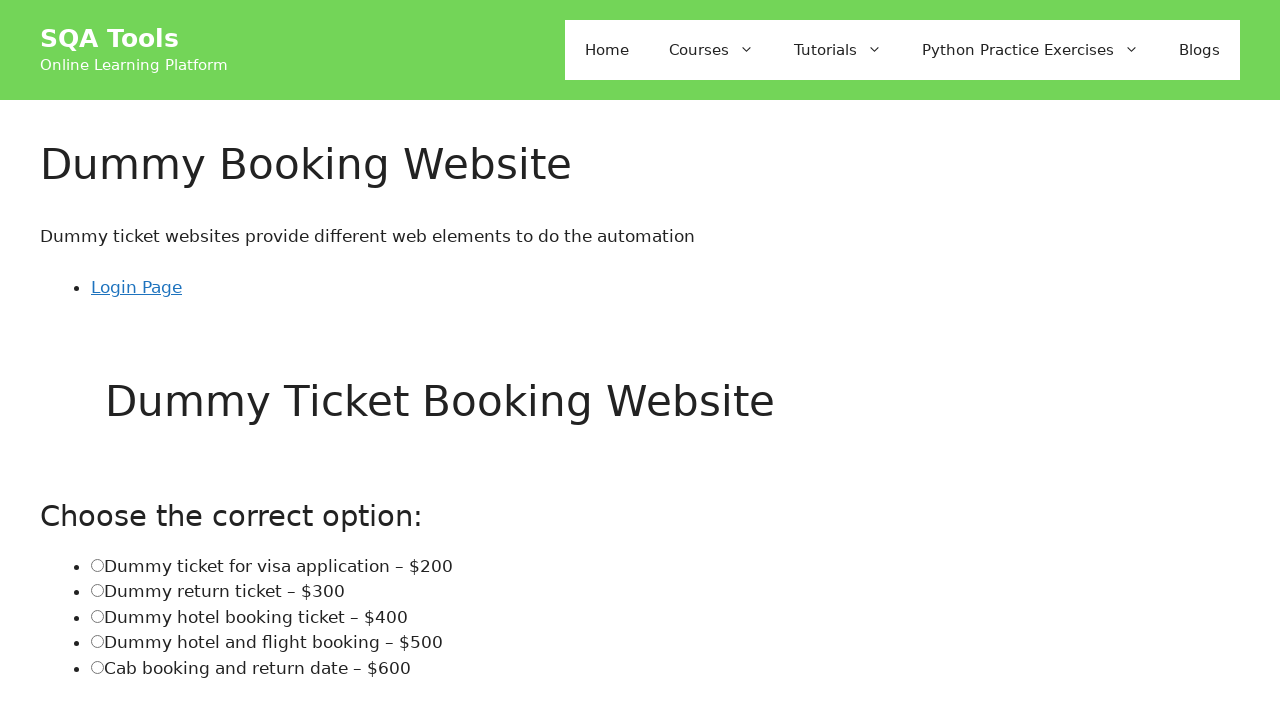

Waited for page to load (networkidle)
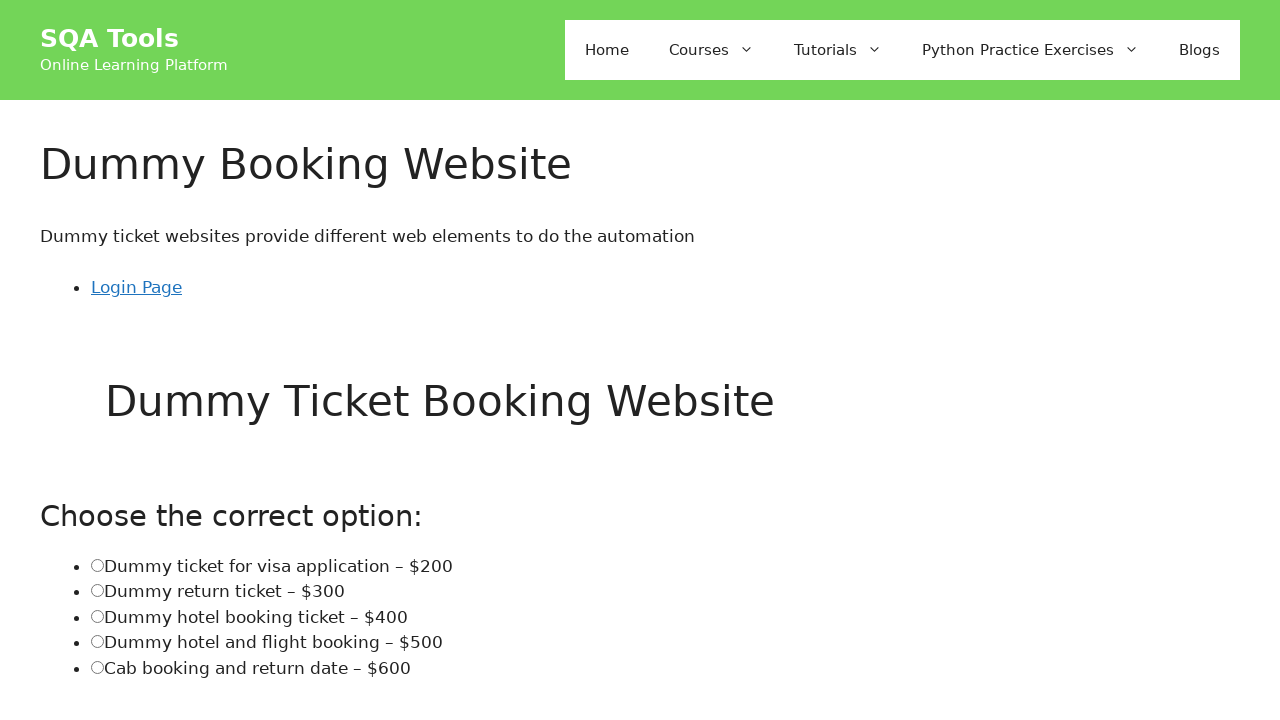

Located Pune checkbox element
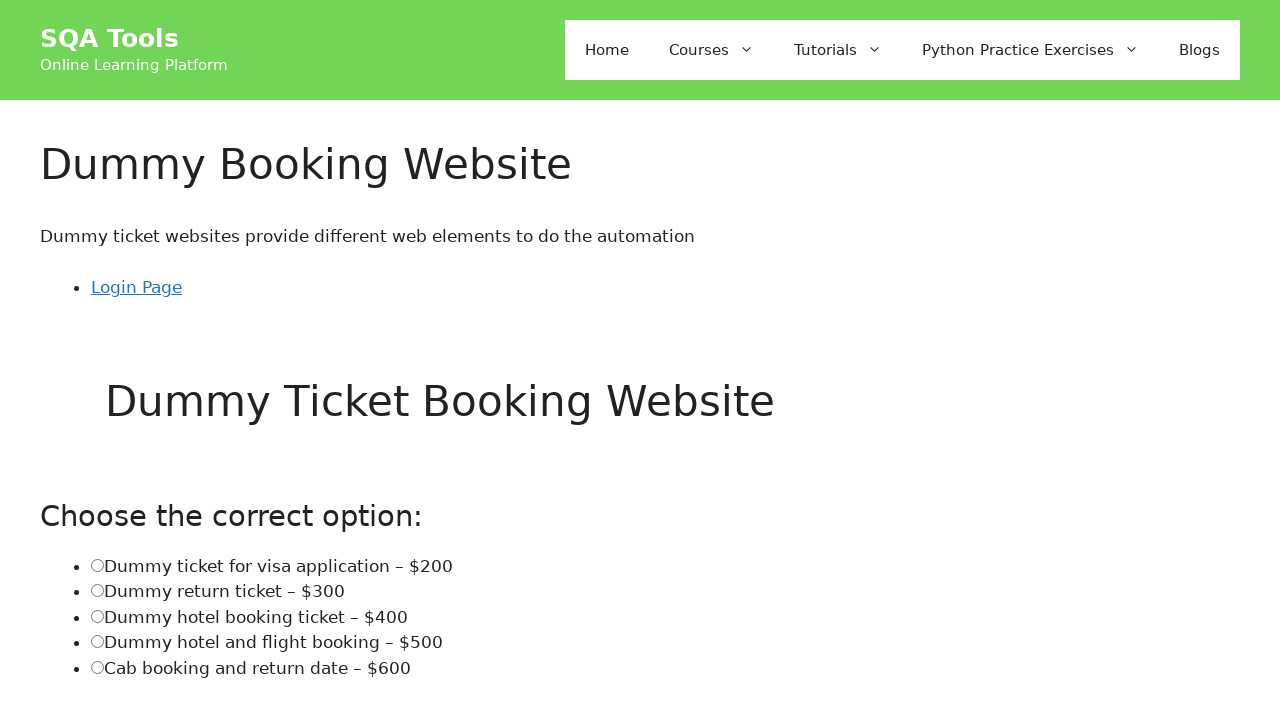

Clicked Pune checkbox at (56, 360) on xpath=//td[text()= 'Pune']//preceding-sibling::td/input
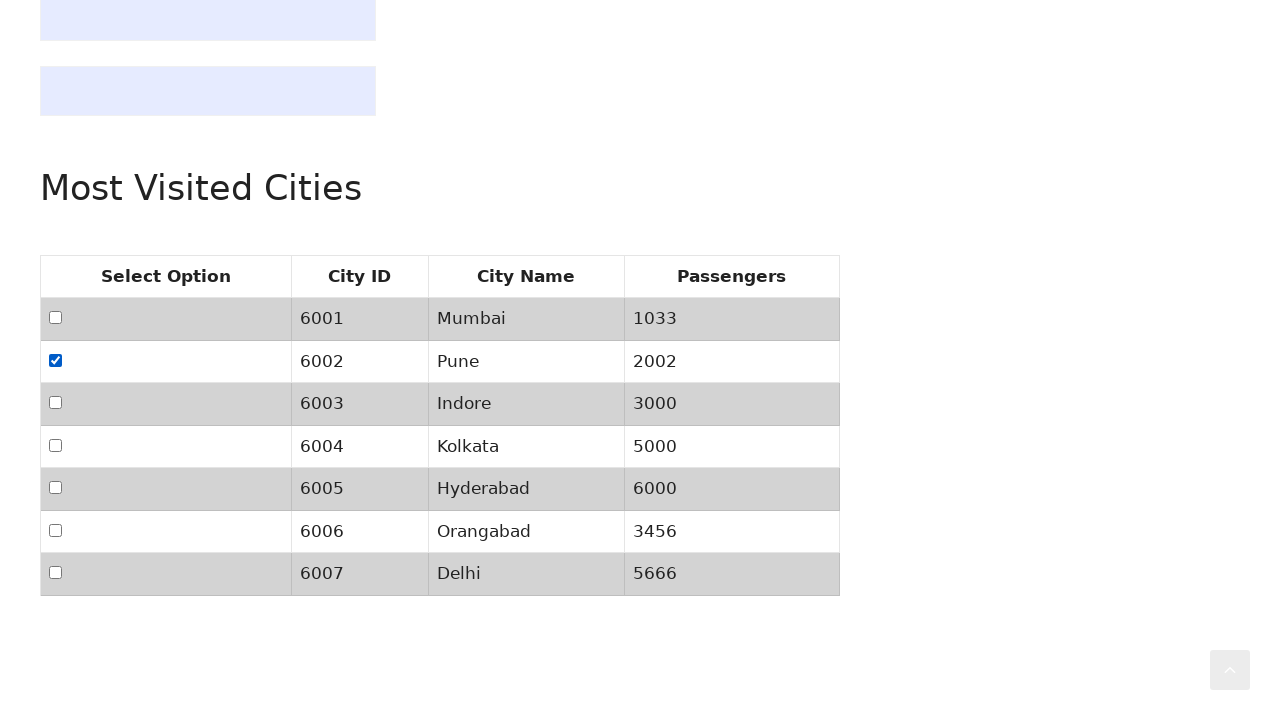

Located all checkbox elements on the page
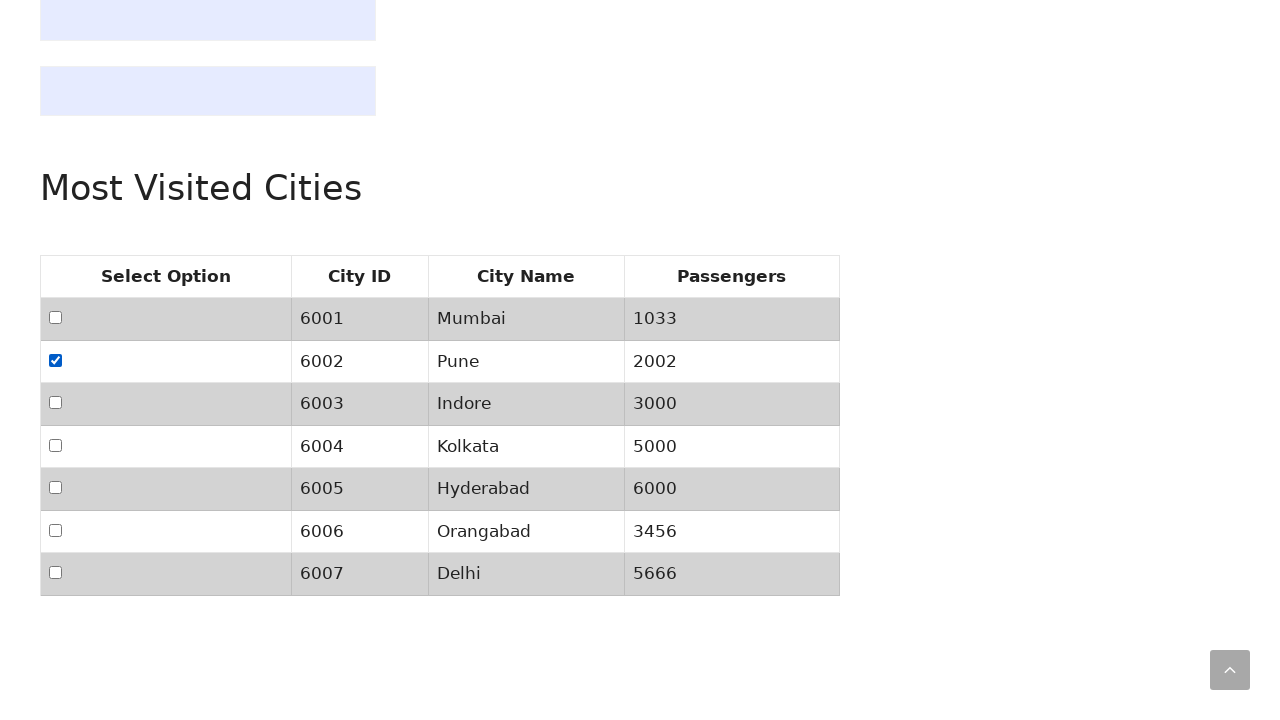

Found 7 checkboxes total
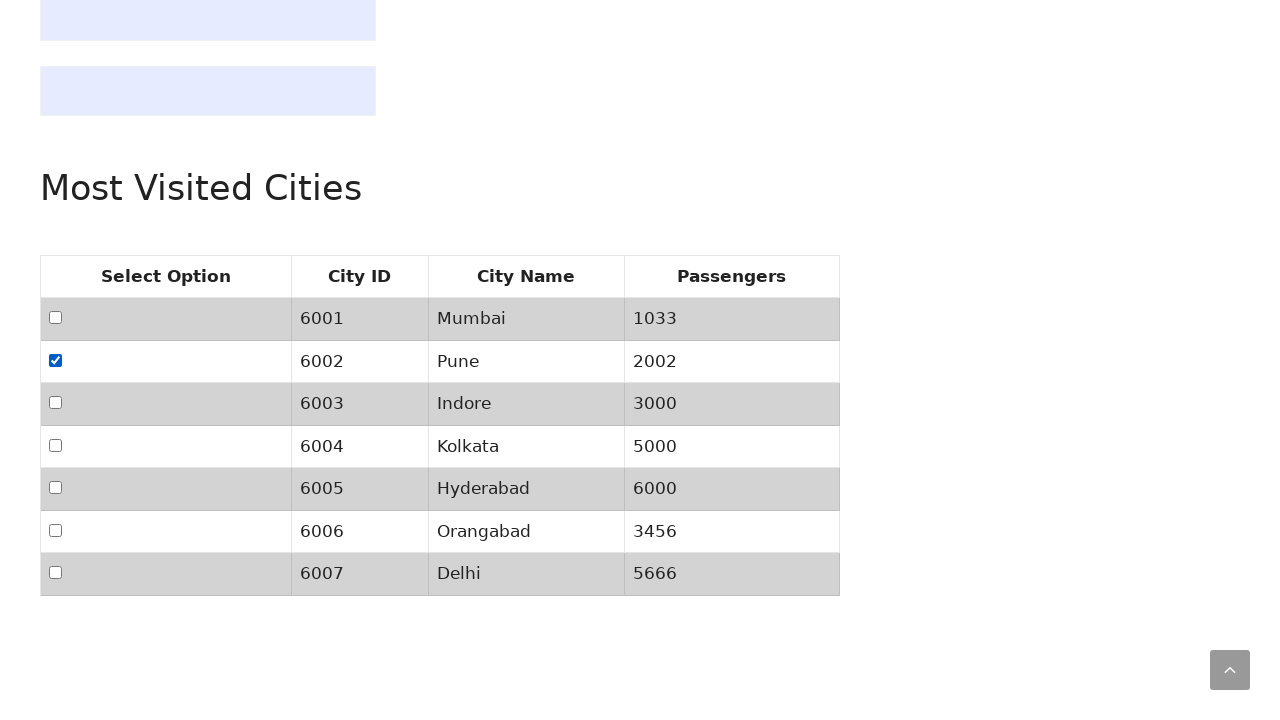

Selected checkbox 0 from the list
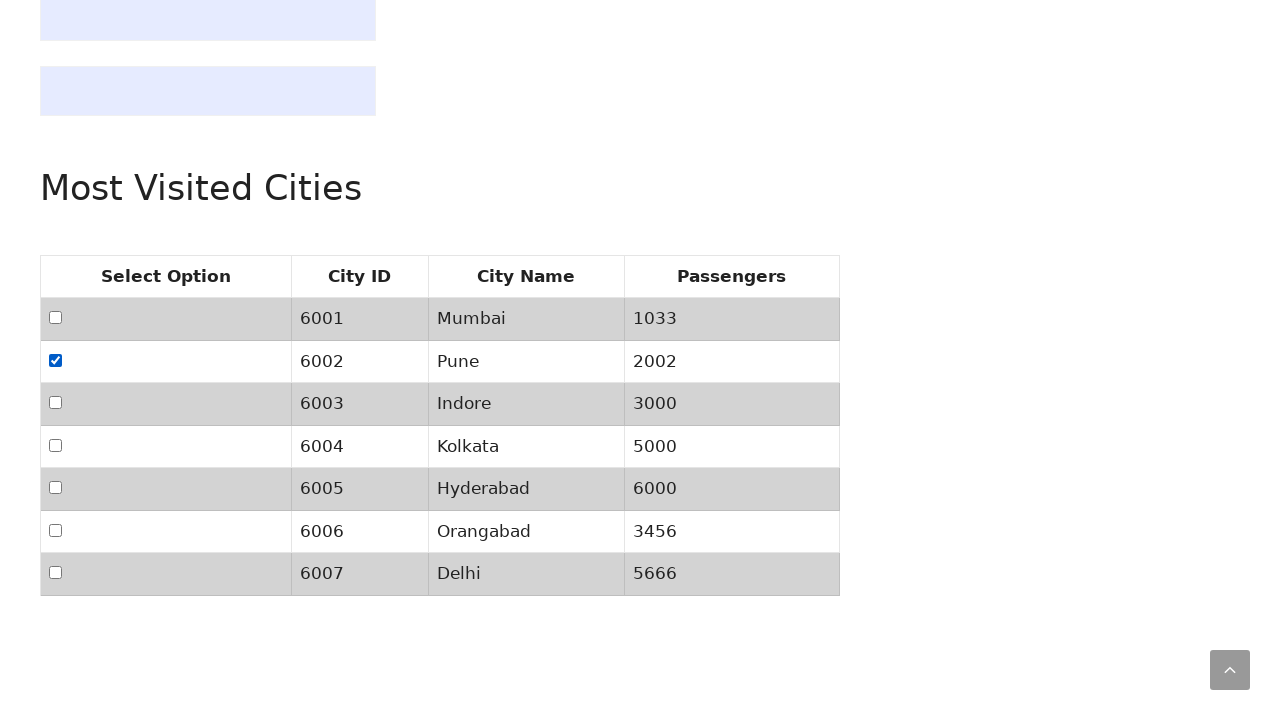

Checkbox 0 was unchecked, checking its state
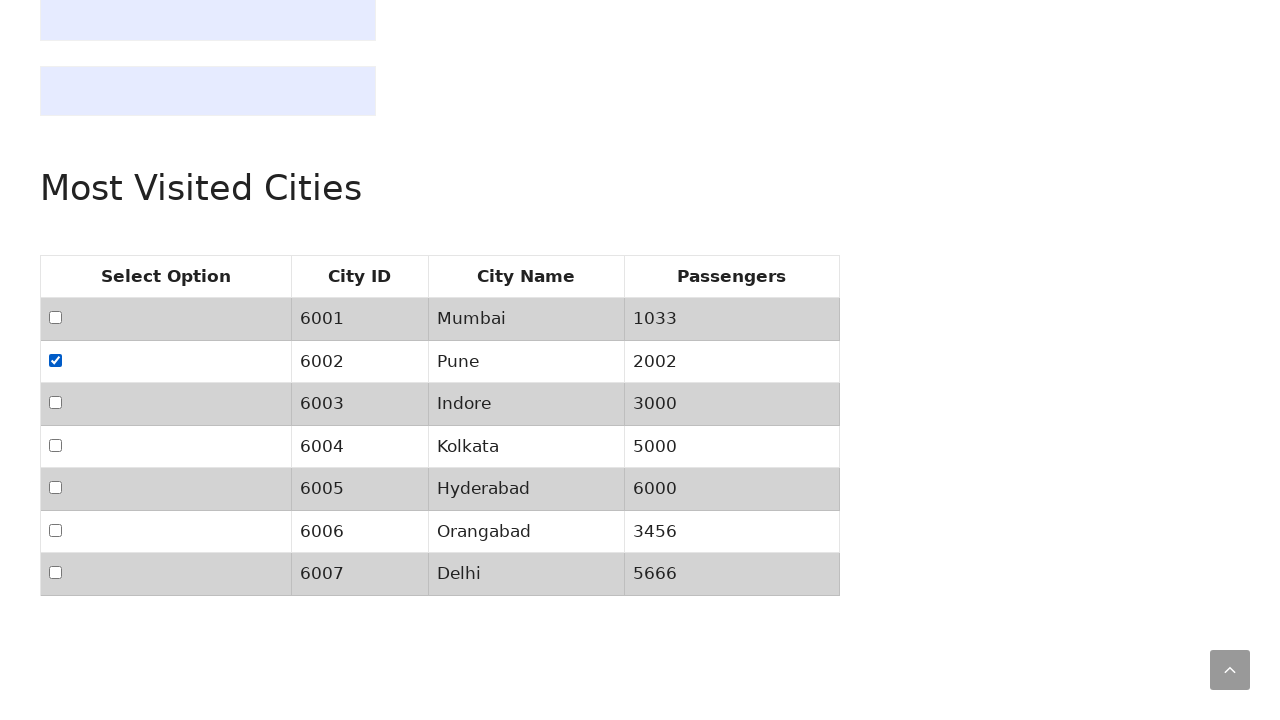

Clicked checkbox 0 to select it at (56, 318) on xpath=//input[@type = 'checkbox'] >> nth=0
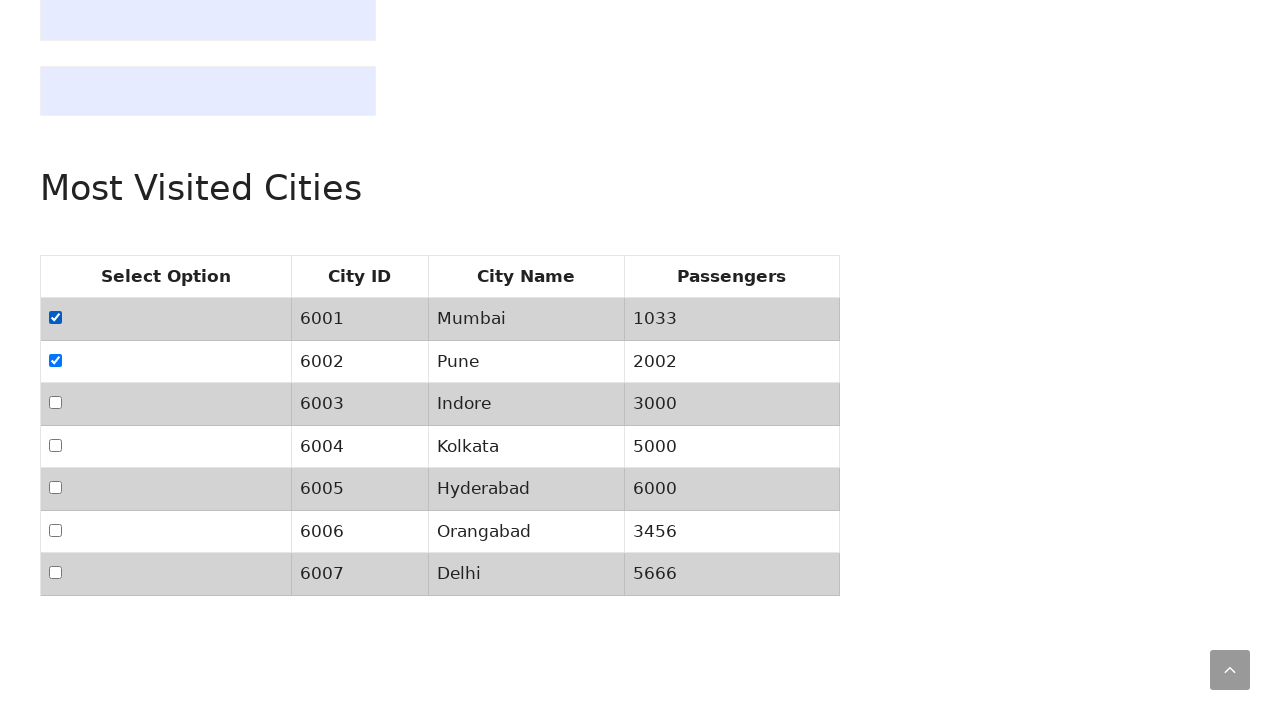

Selected checkbox 1 from the list
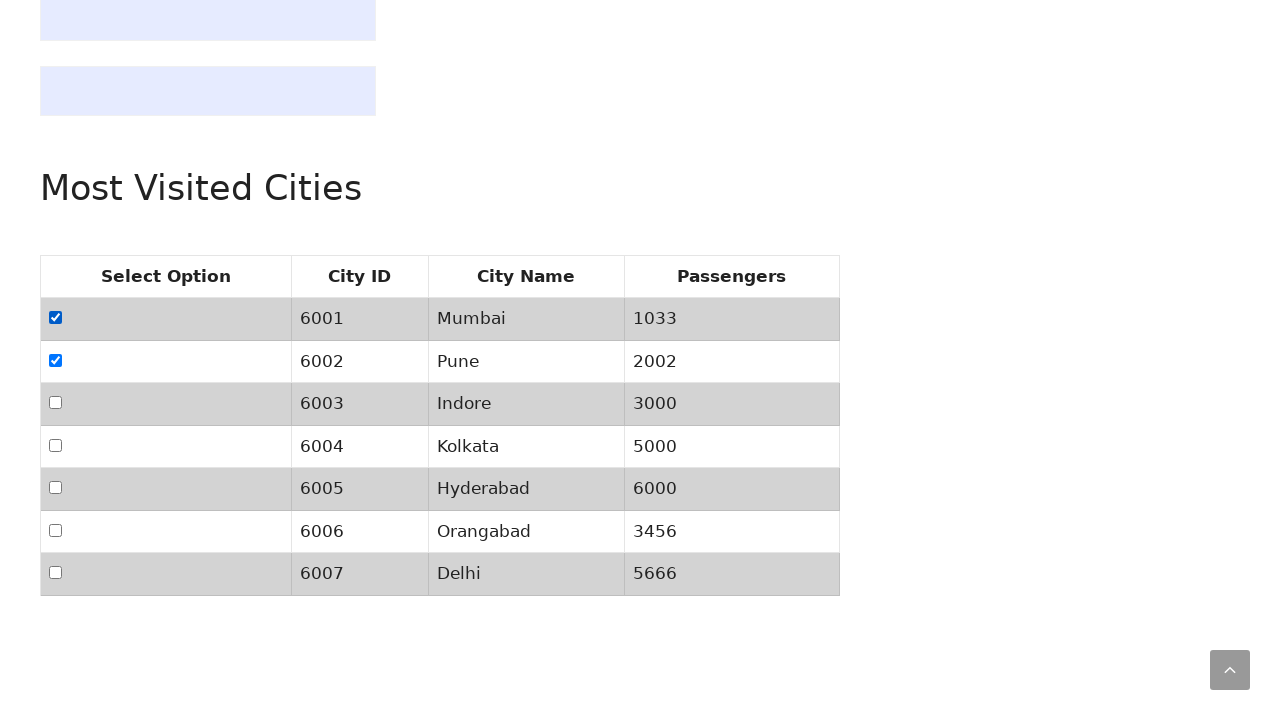

Selected checkbox 2 from the list
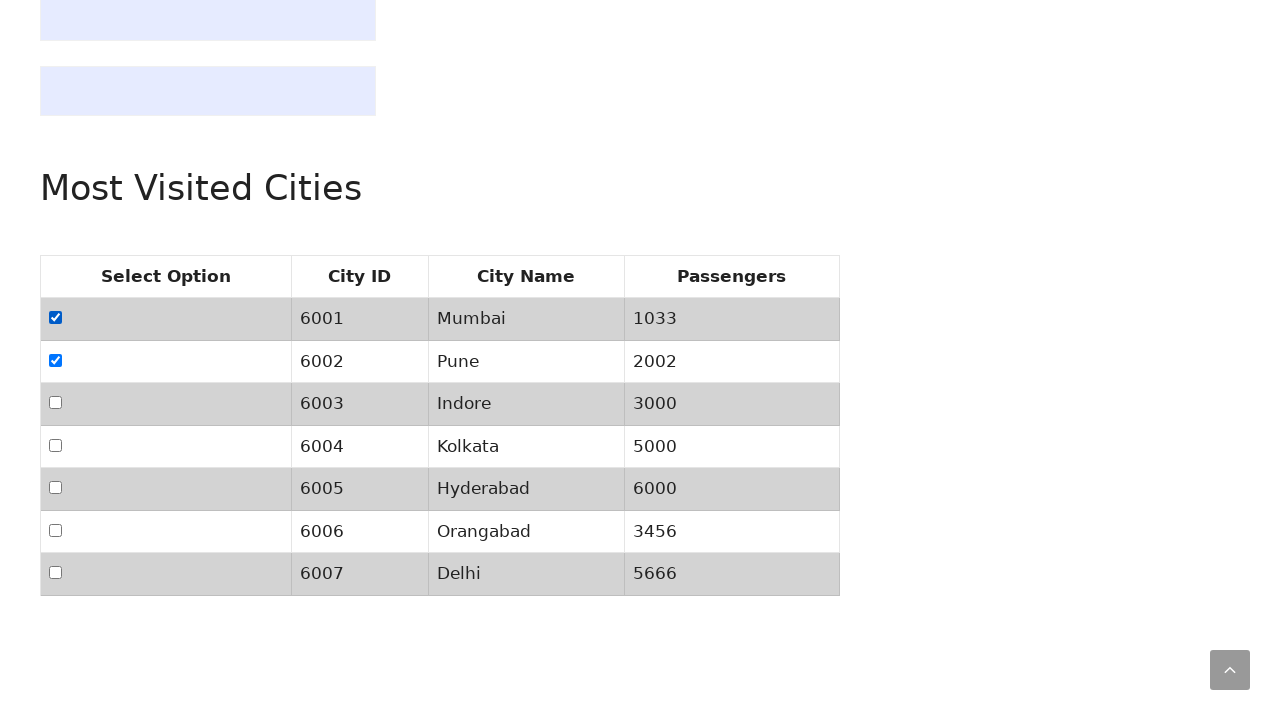

Checkbox 2 was unchecked, checking its state
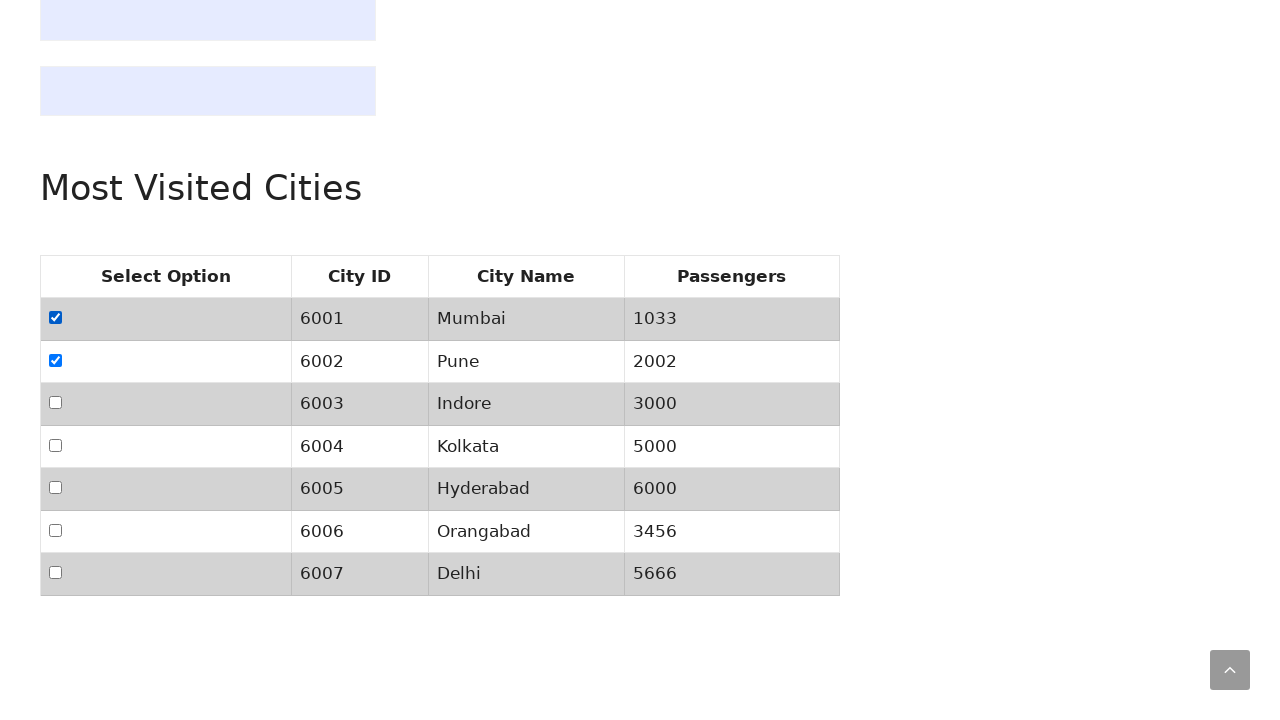

Clicked checkbox 2 to select it at (56, 403) on xpath=//input[@type = 'checkbox'] >> nth=2
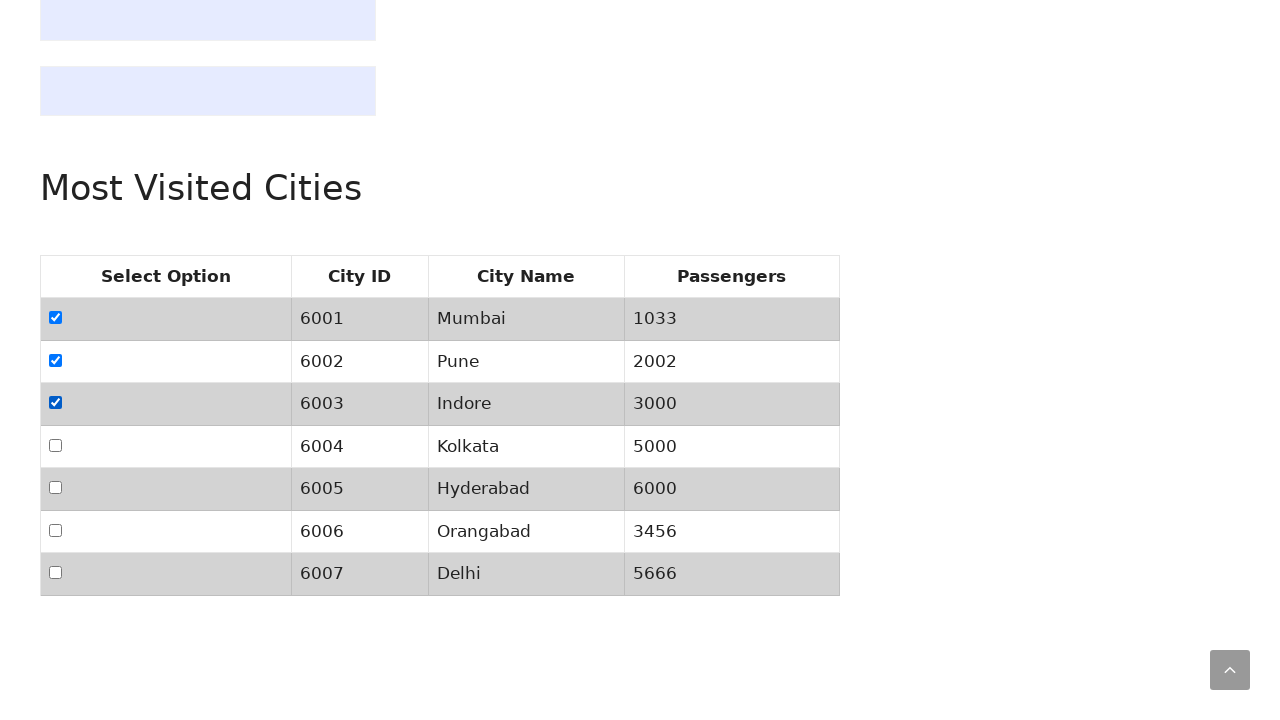

Selected checkbox 3 from the list
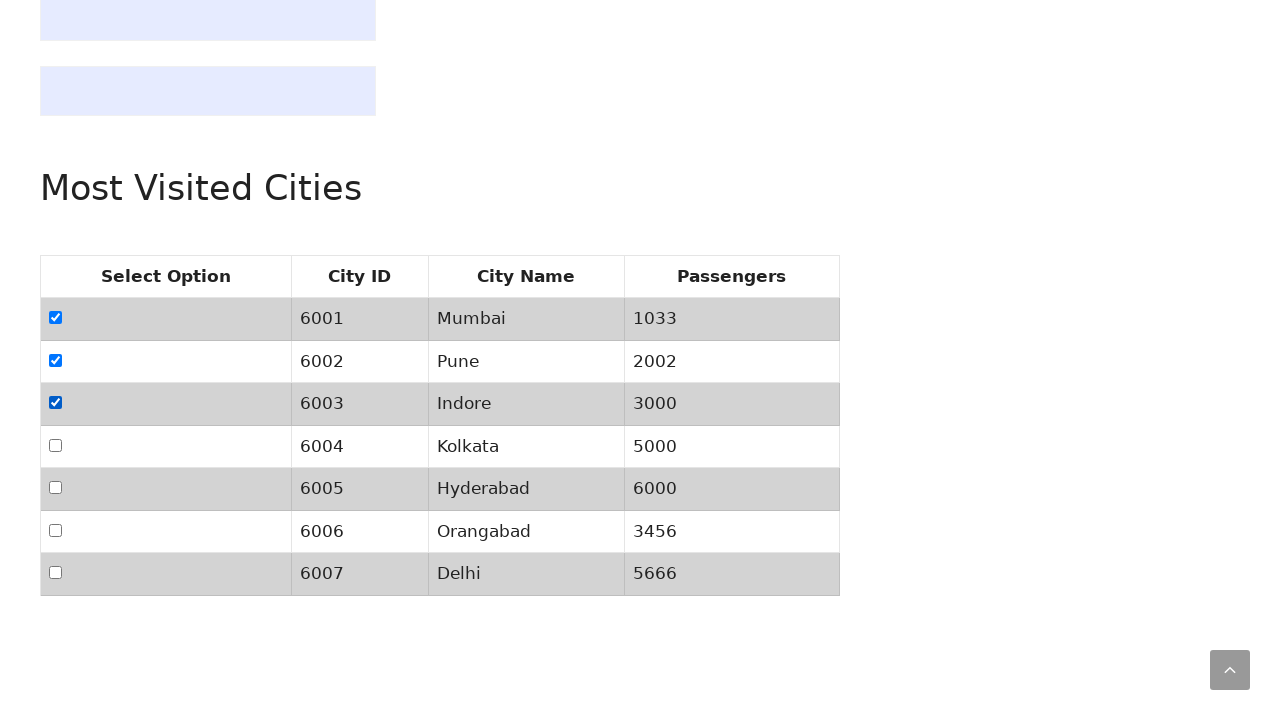

Checkbox 3 was unchecked, checking its state
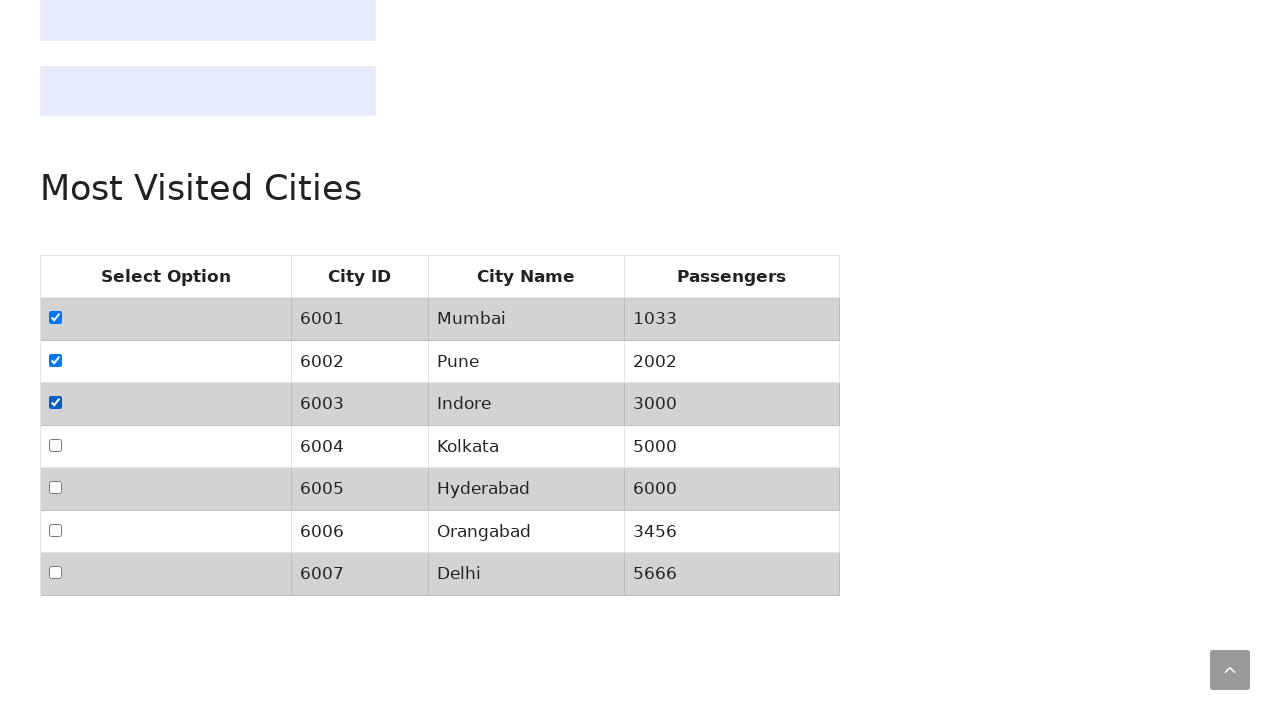

Clicked checkbox 3 to select it at (56, 445) on xpath=//input[@type = 'checkbox'] >> nth=3
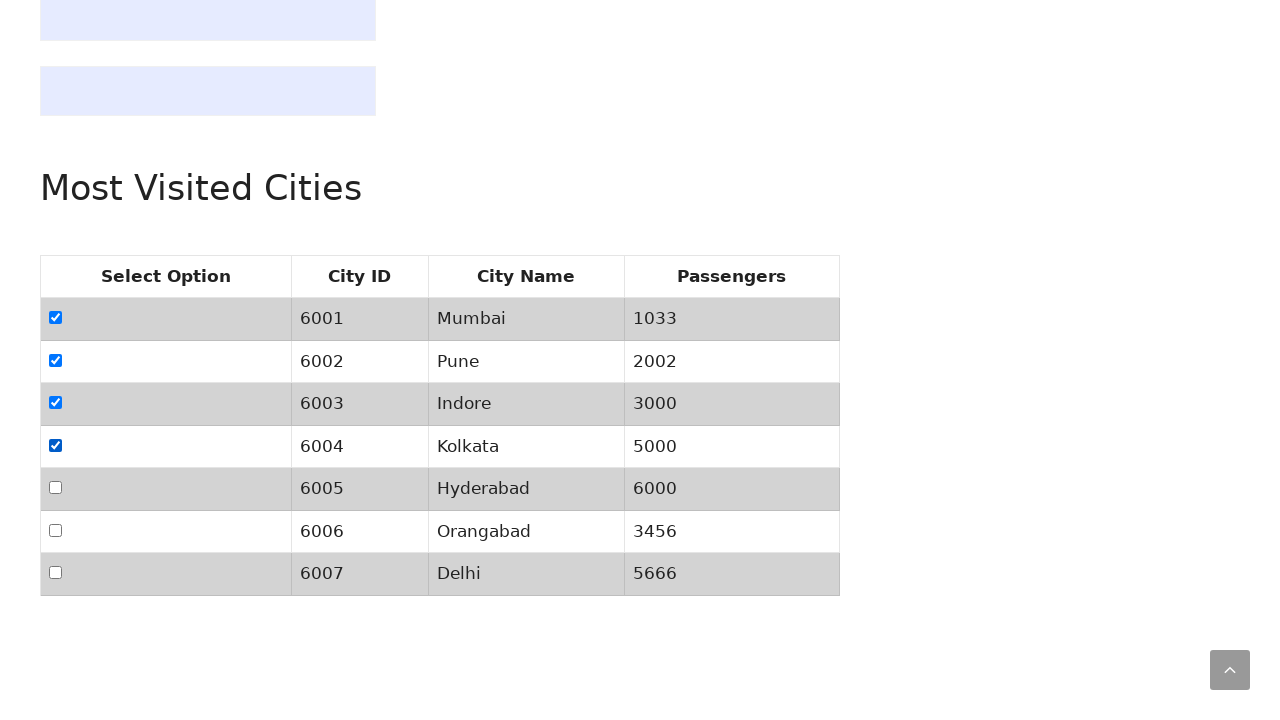

Selected checkbox 4 from the list
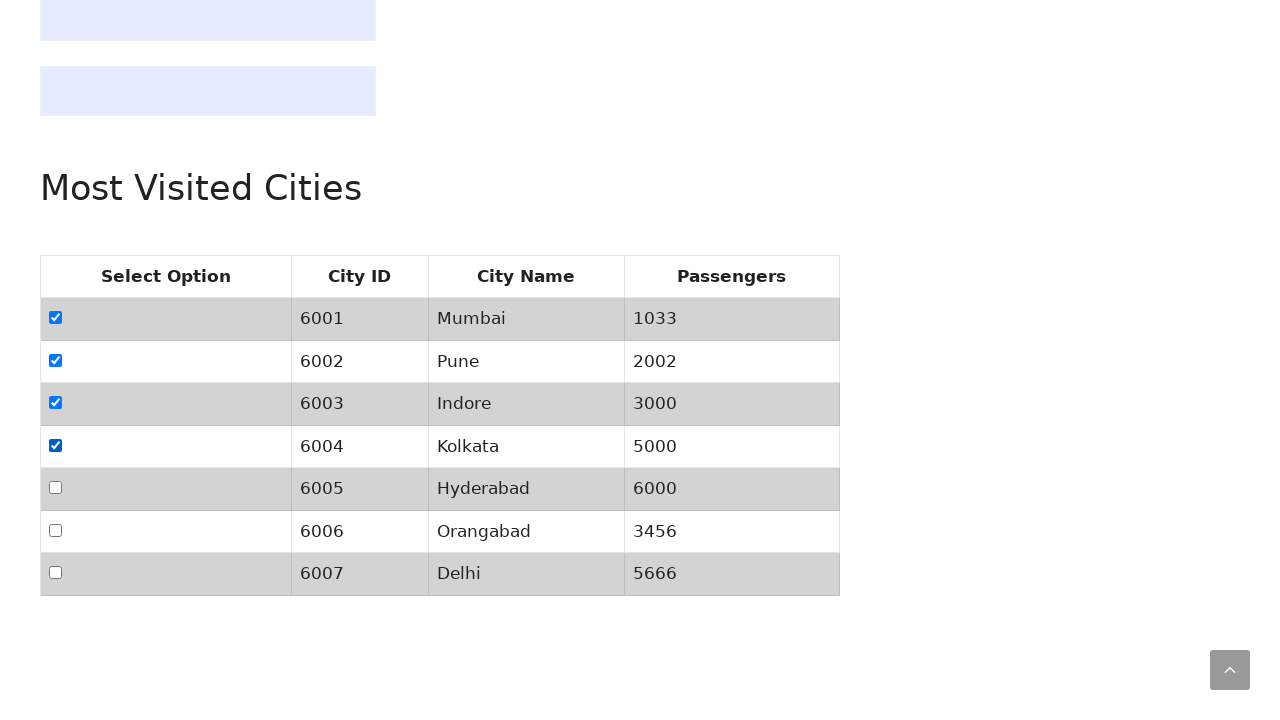

Checkbox 4 was unchecked, checking its state
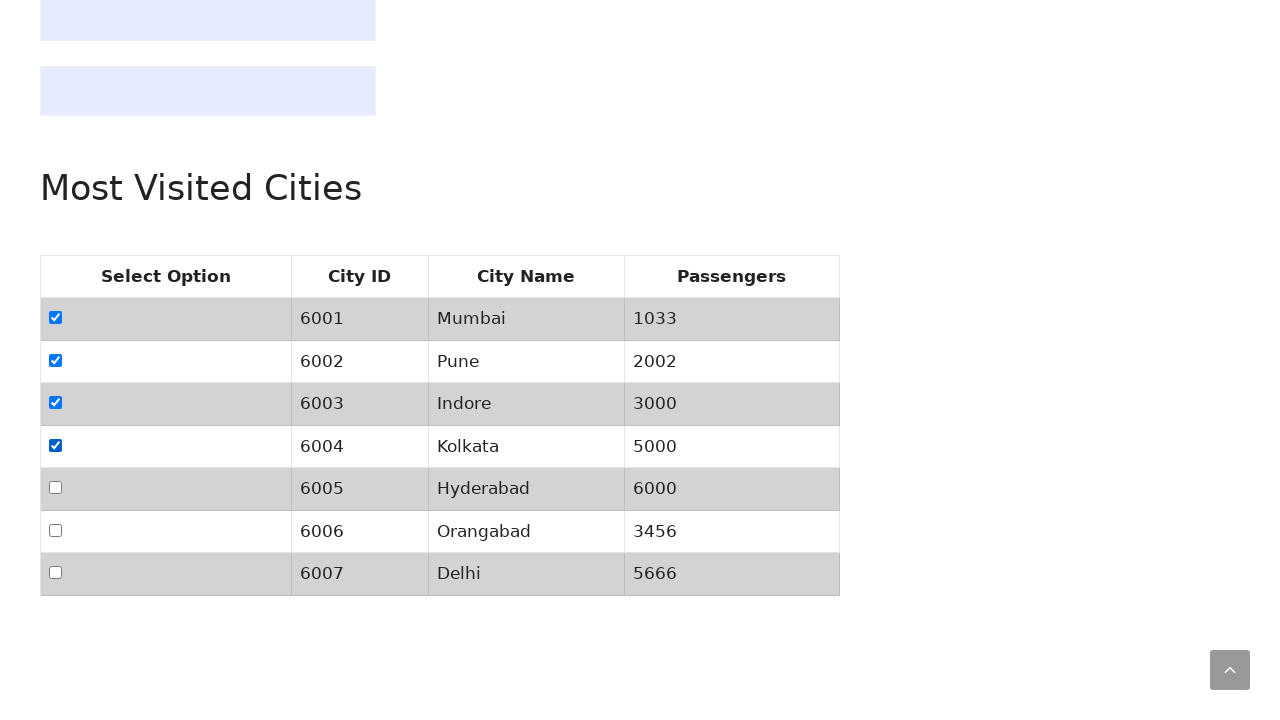

Clicked checkbox 4 to select it at (56, 488) on xpath=//input[@type = 'checkbox'] >> nth=4
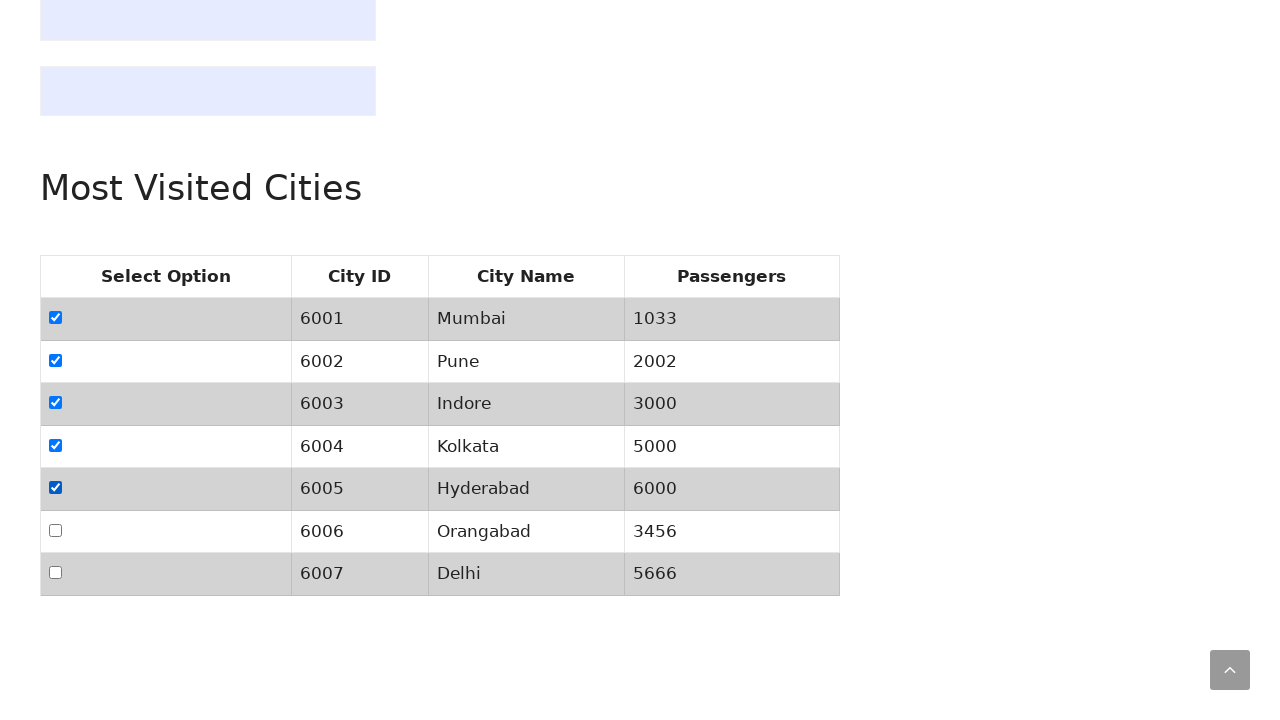

Selected checkbox 5 from the list
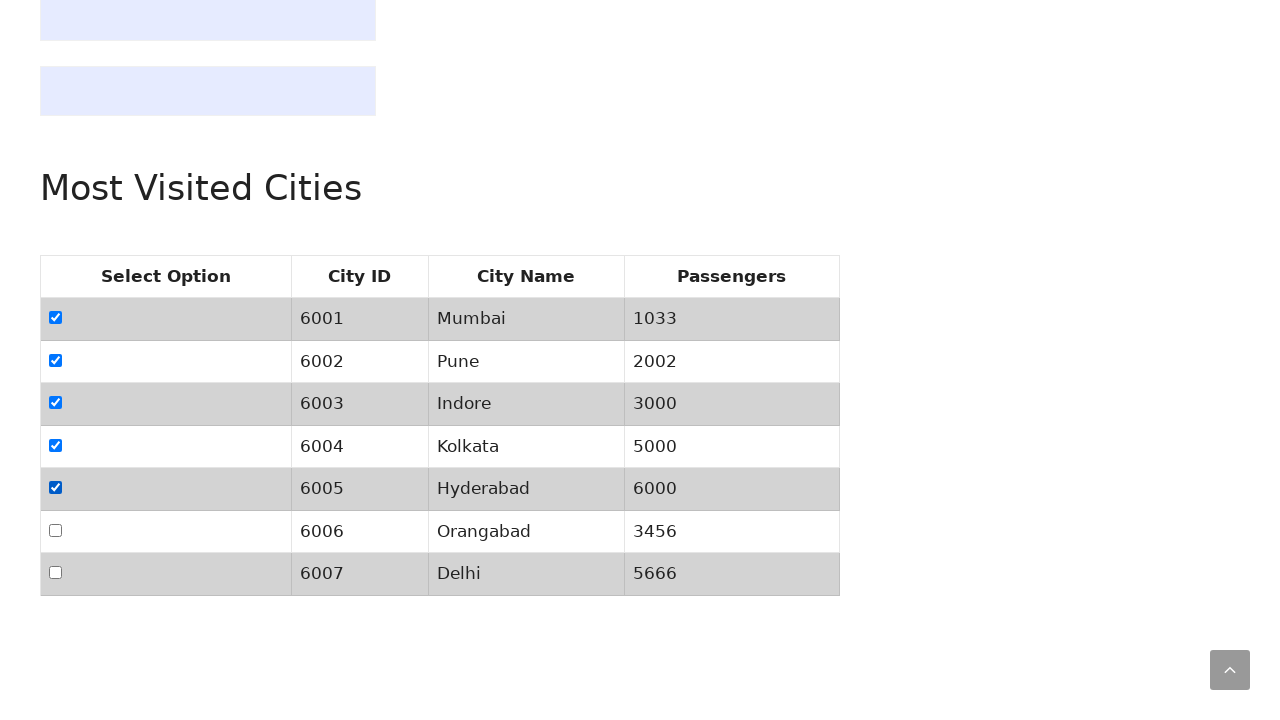

Checkbox 5 was unchecked, checking its state
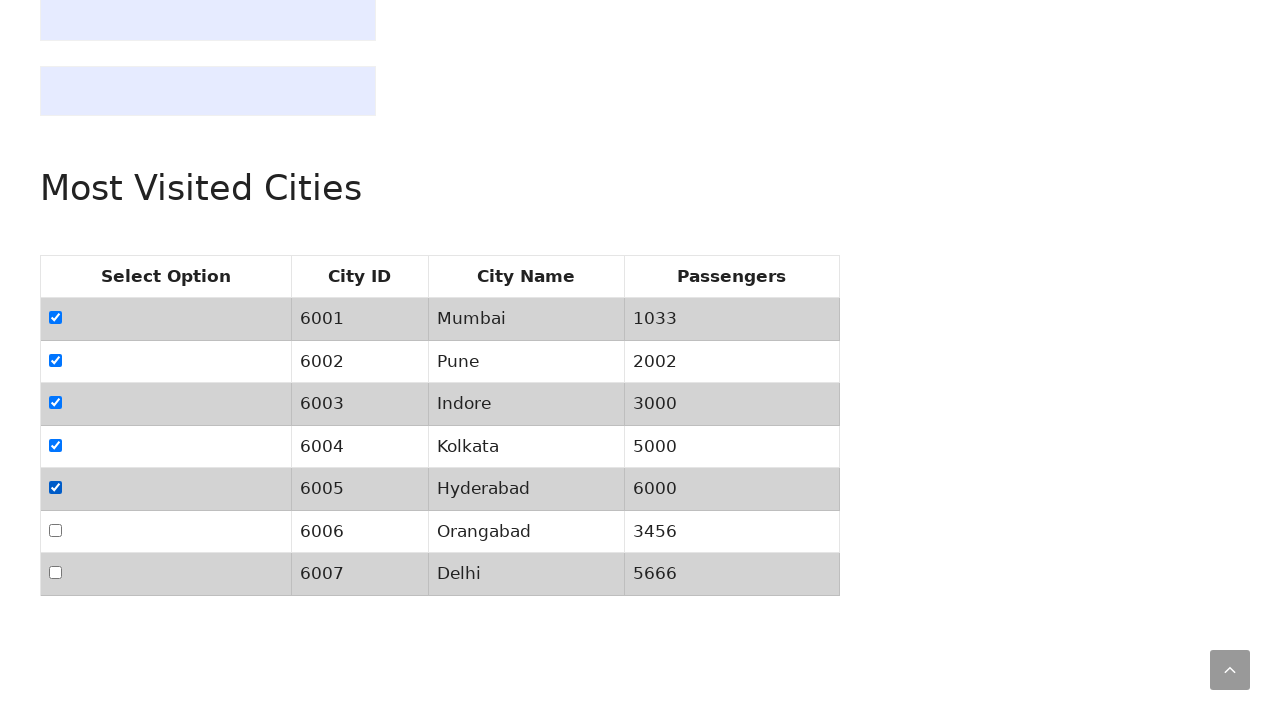

Clicked checkbox 5 to select it at (56, 530) on xpath=//input[@type = 'checkbox'] >> nth=5
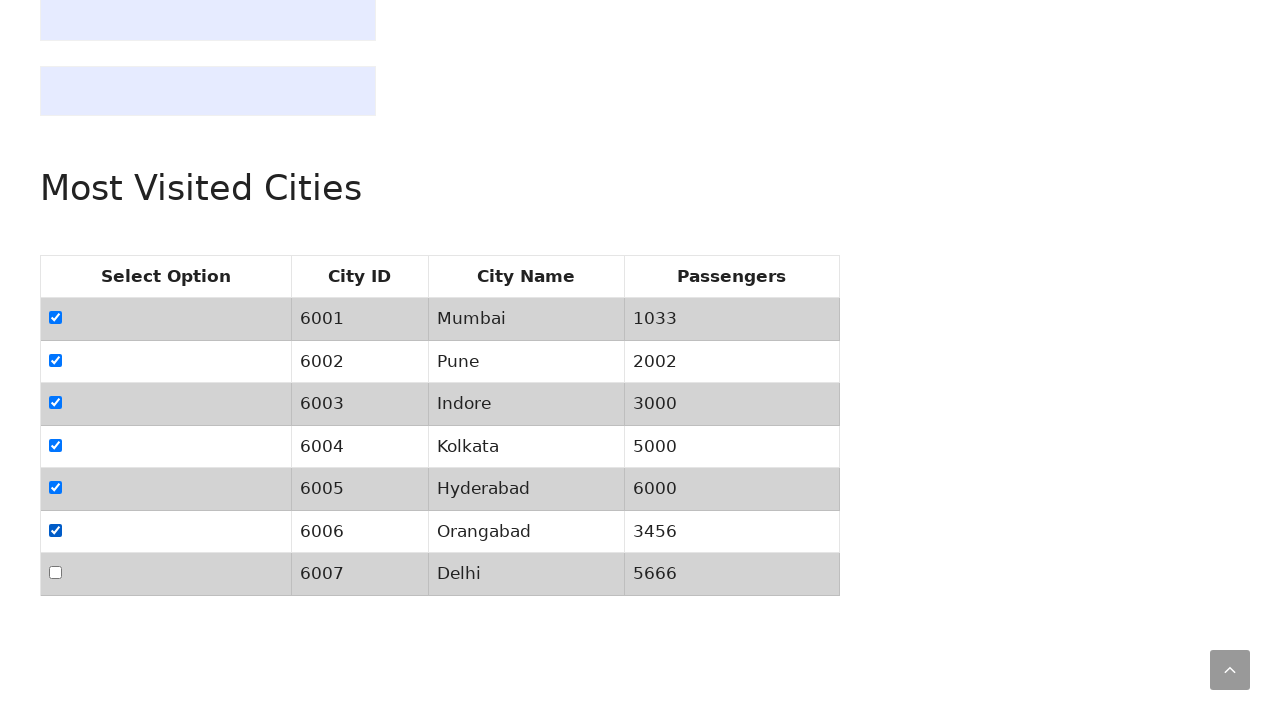

Selected checkbox 6 from the list
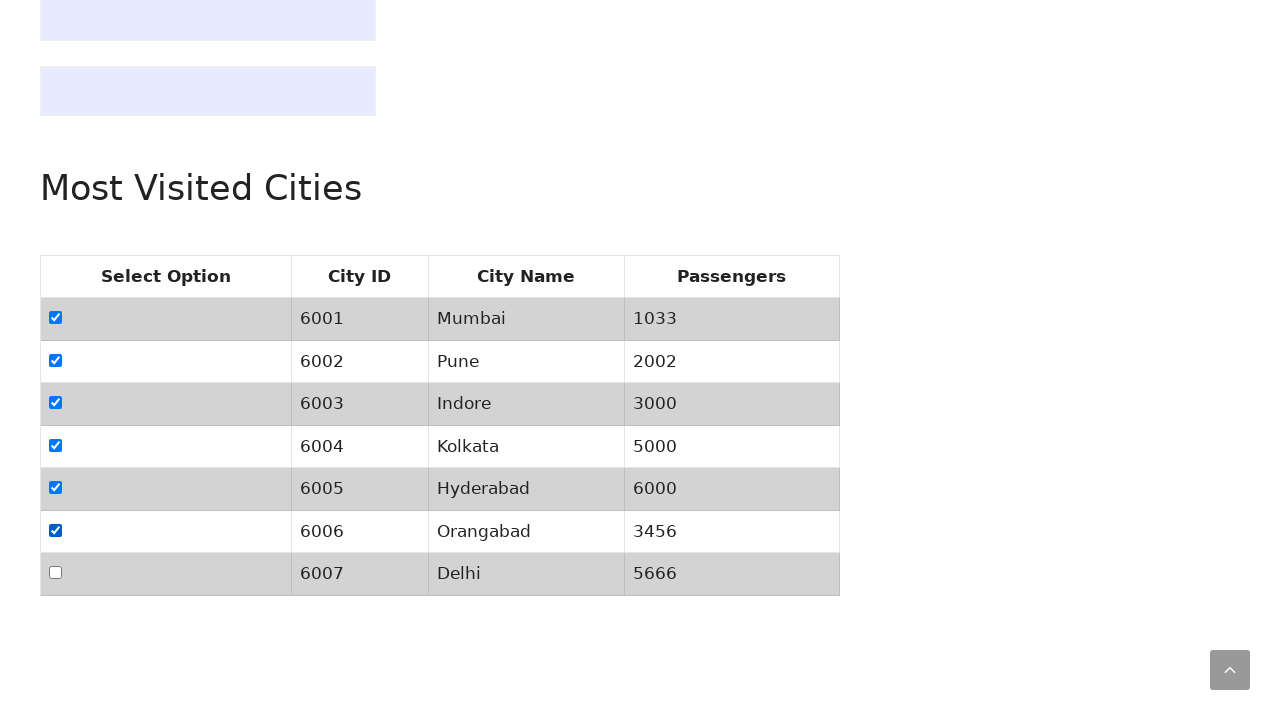

Checkbox 6 was unchecked, checking its state
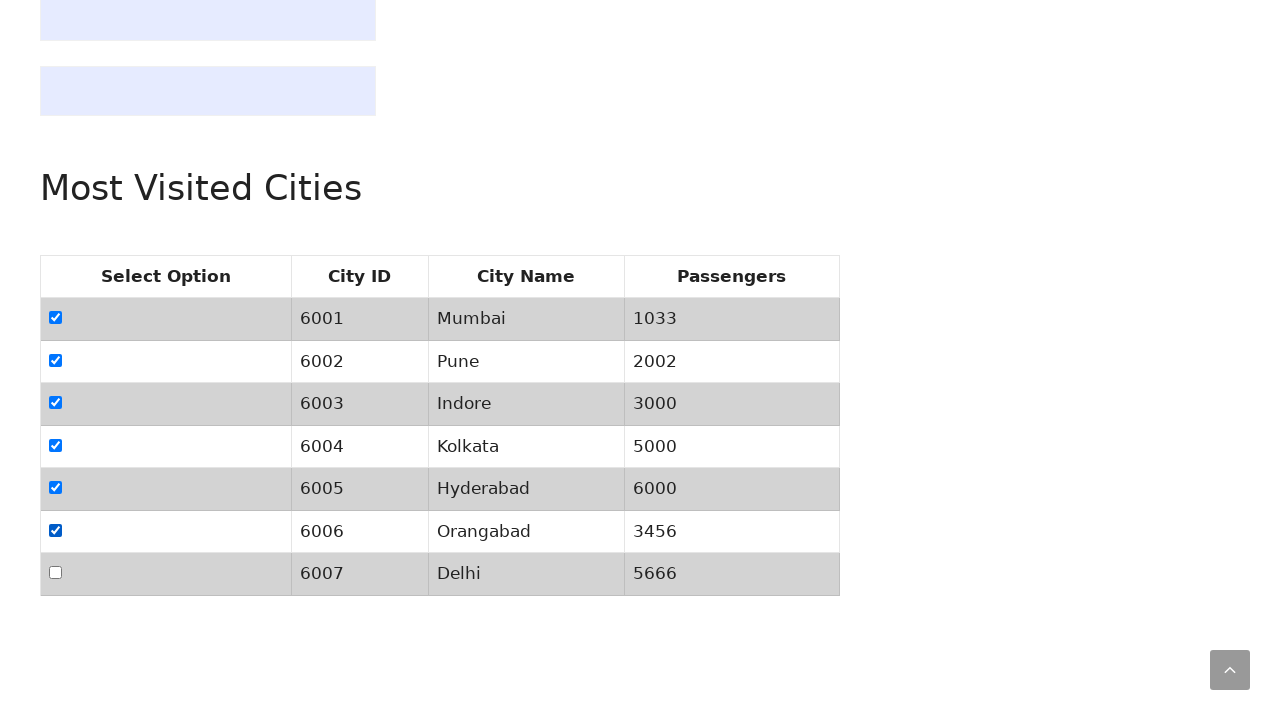

Clicked checkbox 6 to select it at (56, 573) on xpath=//input[@type = 'checkbox'] >> nth=6
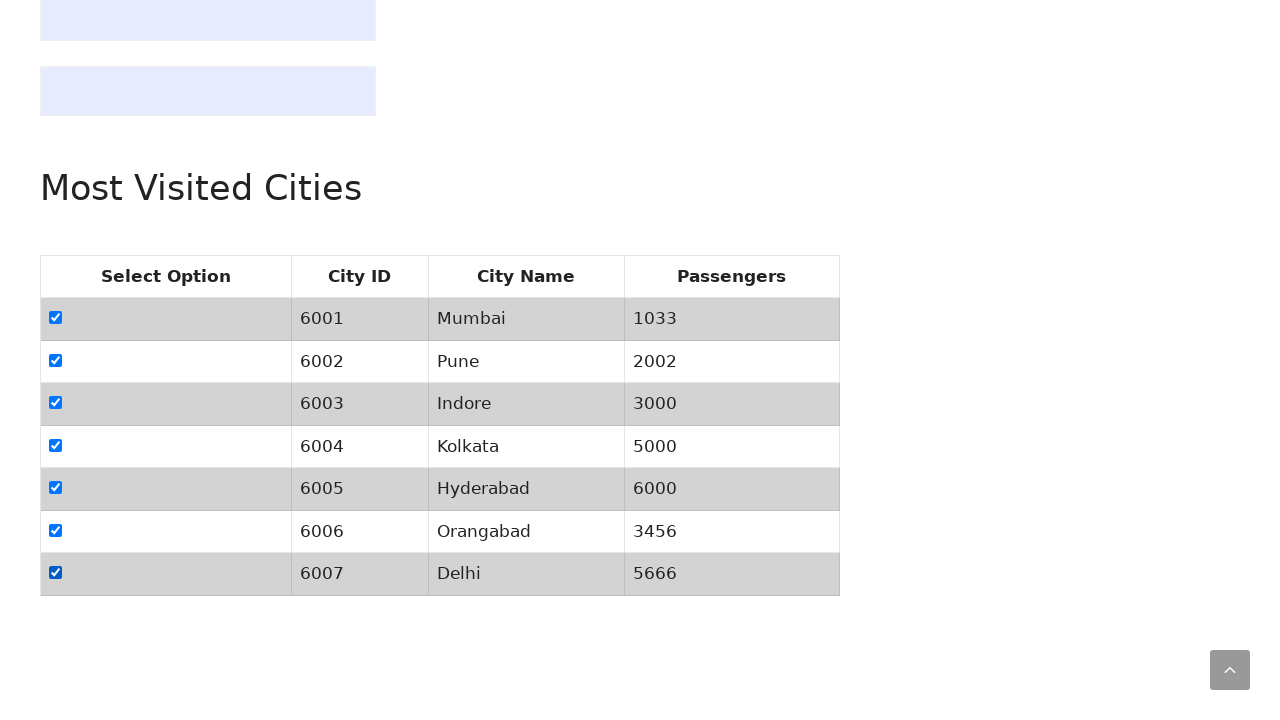

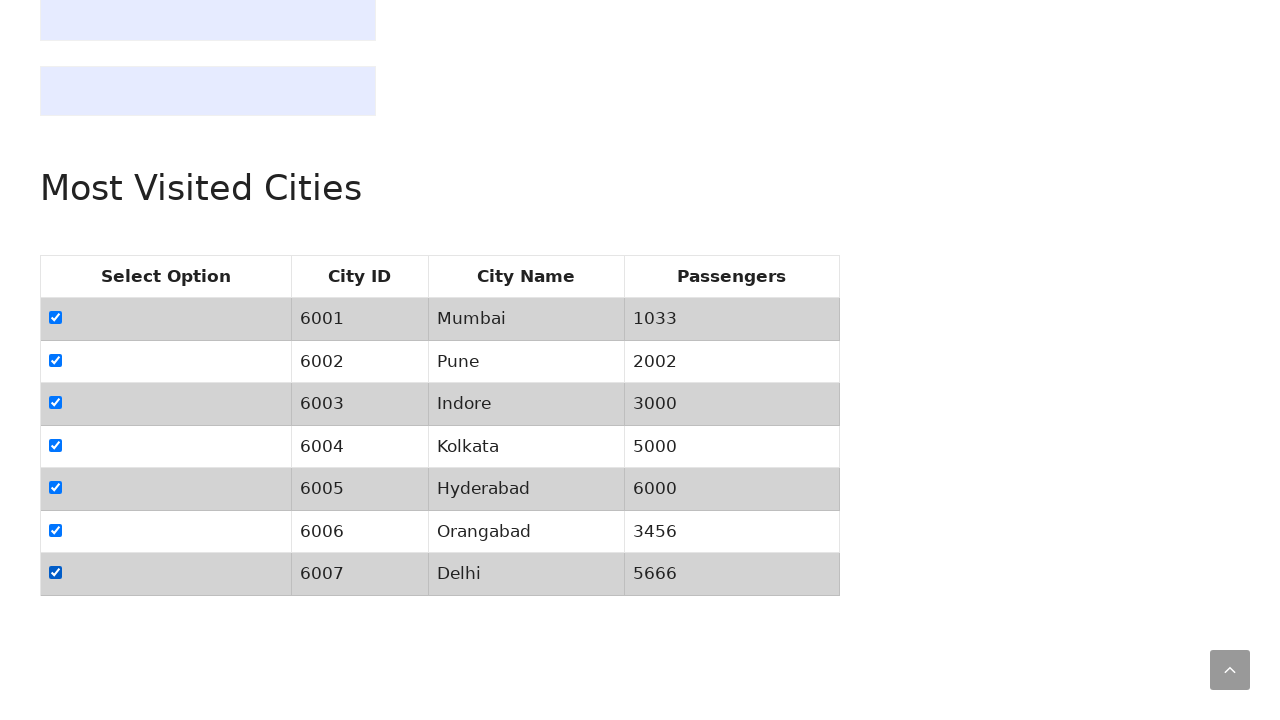